Navigates to a login practice page and verifies the page loads correctly by checking the page title and URL are accessible.

Starting URL: https://rahulshettyacademy.com/loginpagePractise/

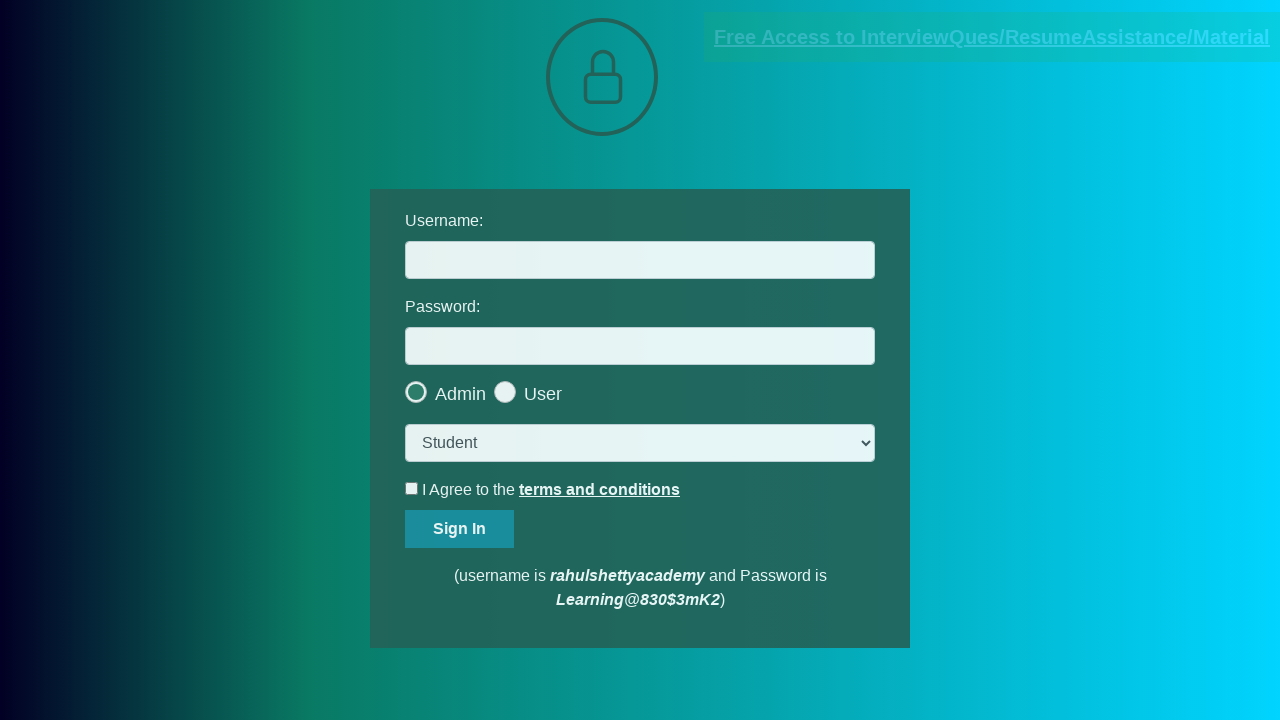

Navigated to login practice page
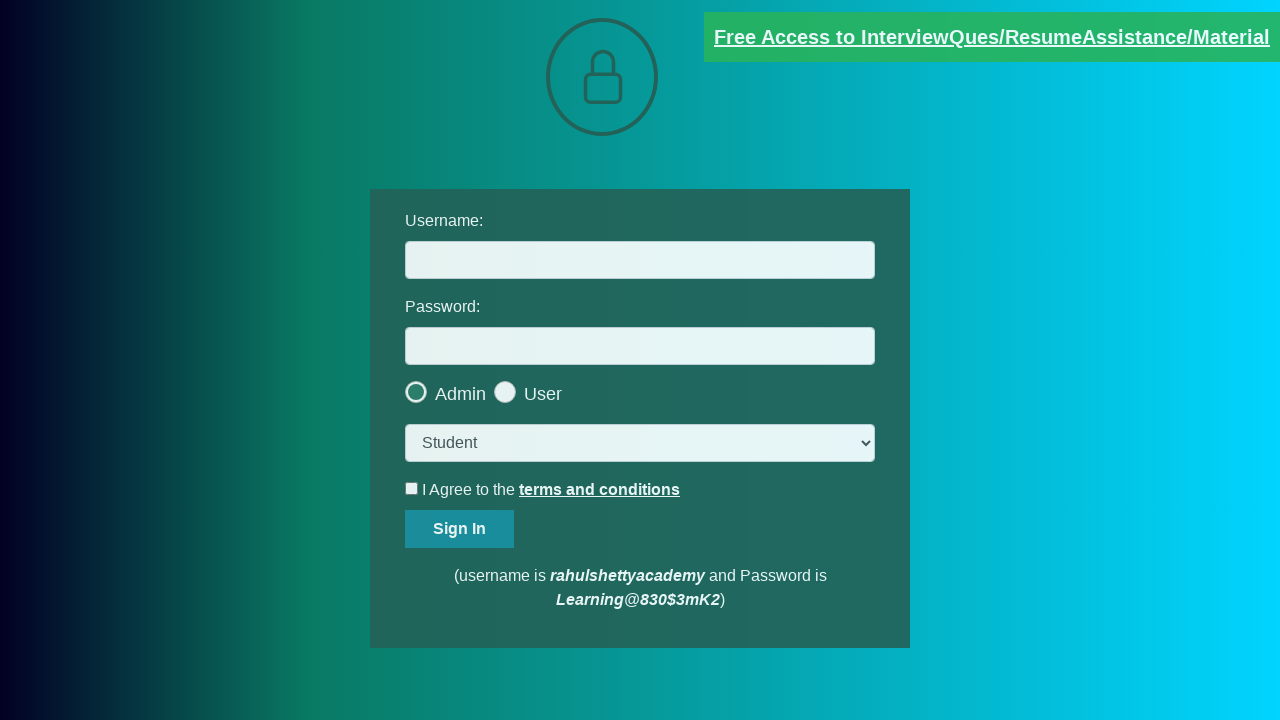

Page loaded with domcontentloaded state
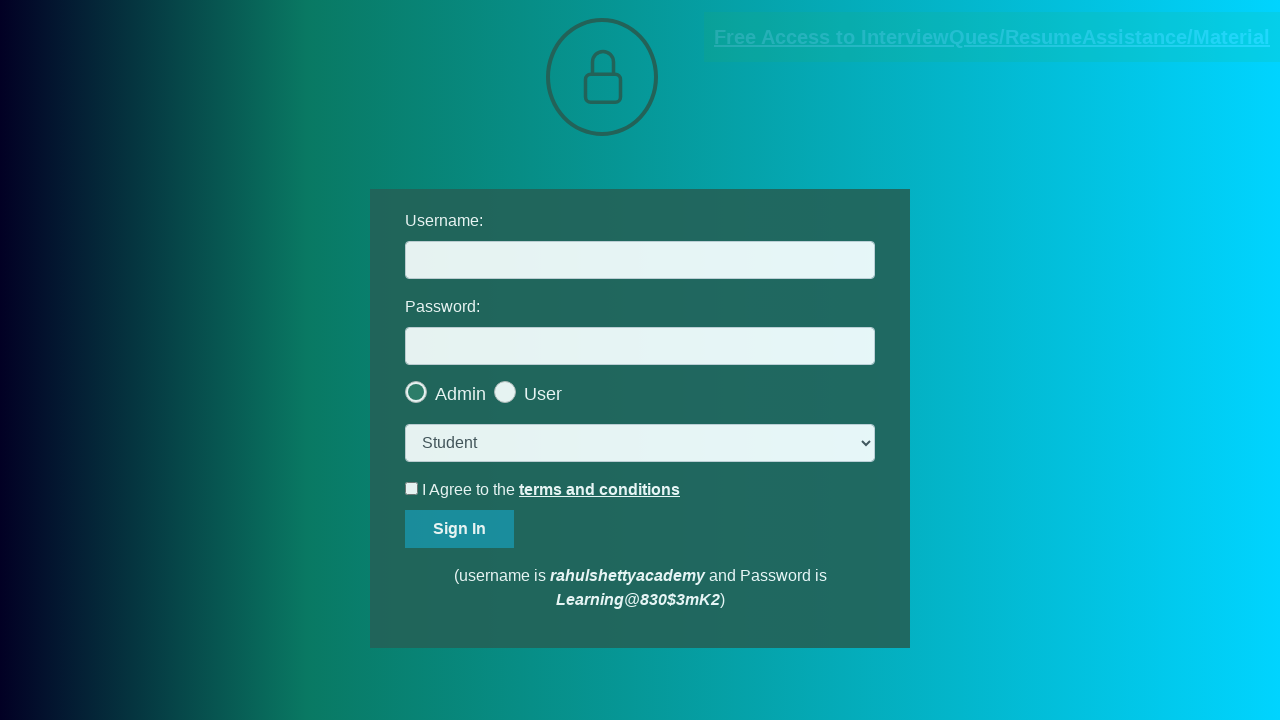

Retrieved page title: LoginPage Practise | Rahul Shetty Academy
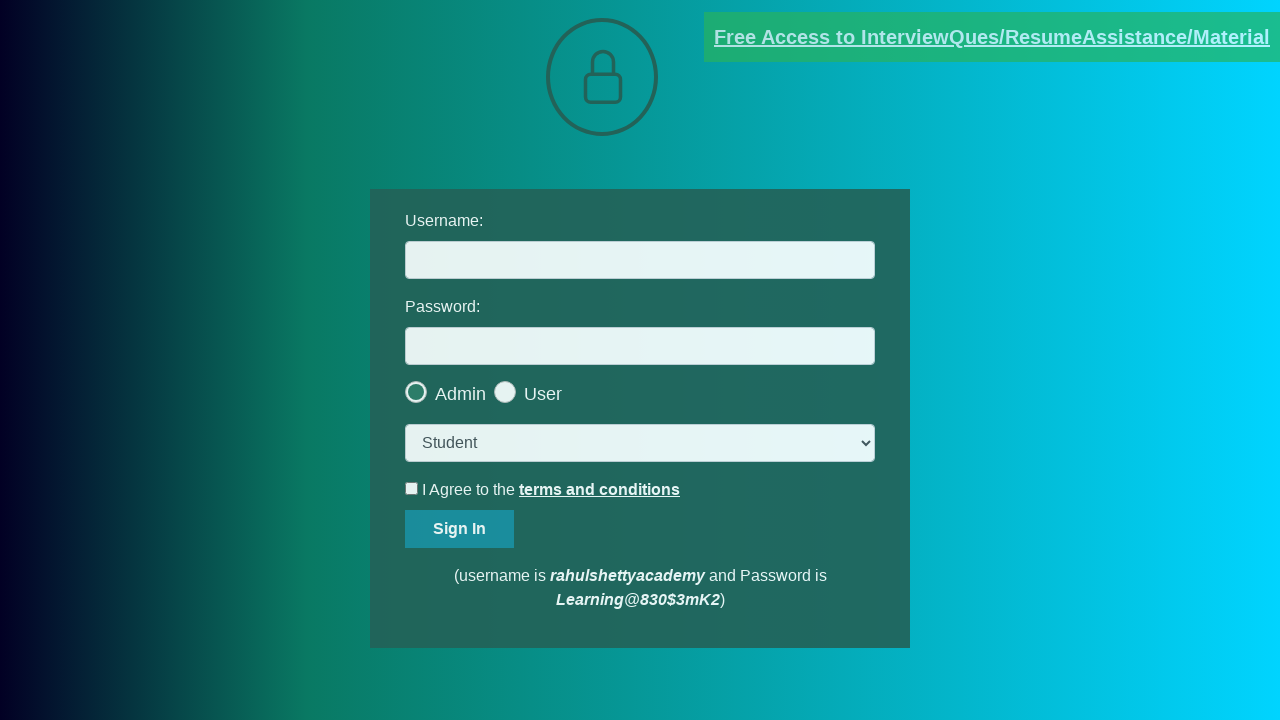

Retrieved page URL: https://rahulshettyacademy.com/loginpagePractise/
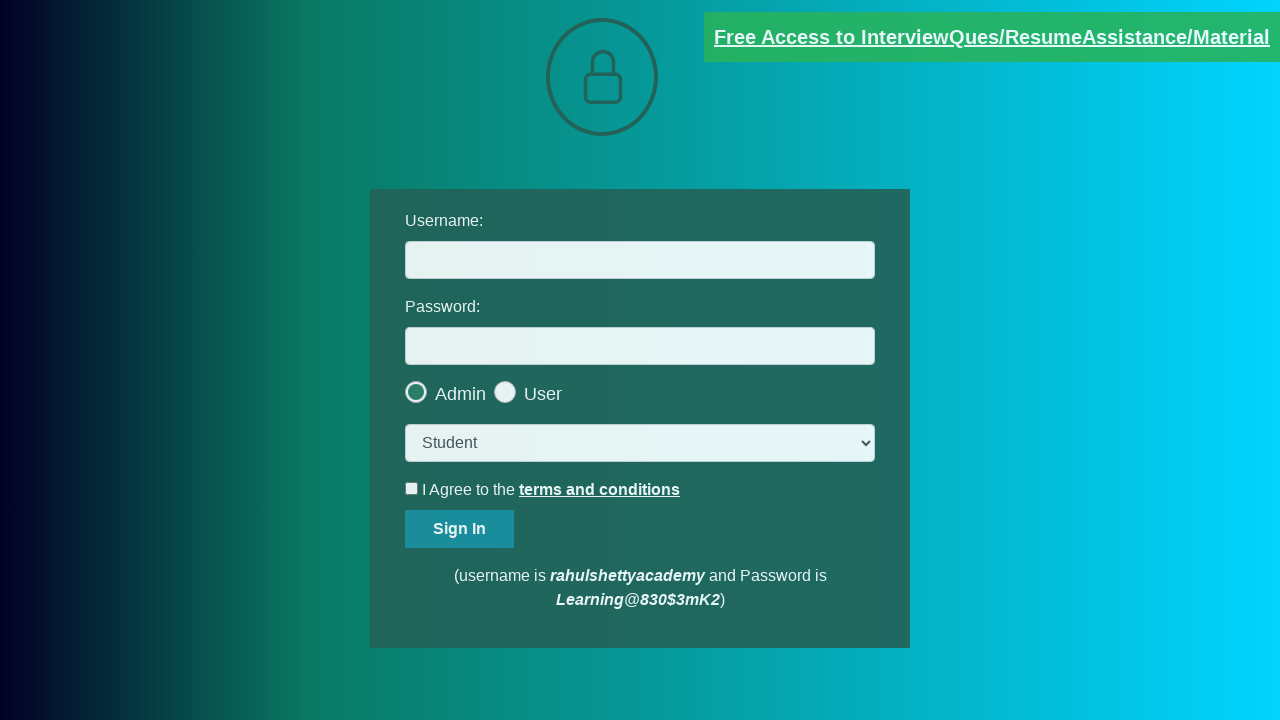

Verified page title and URL are accessible
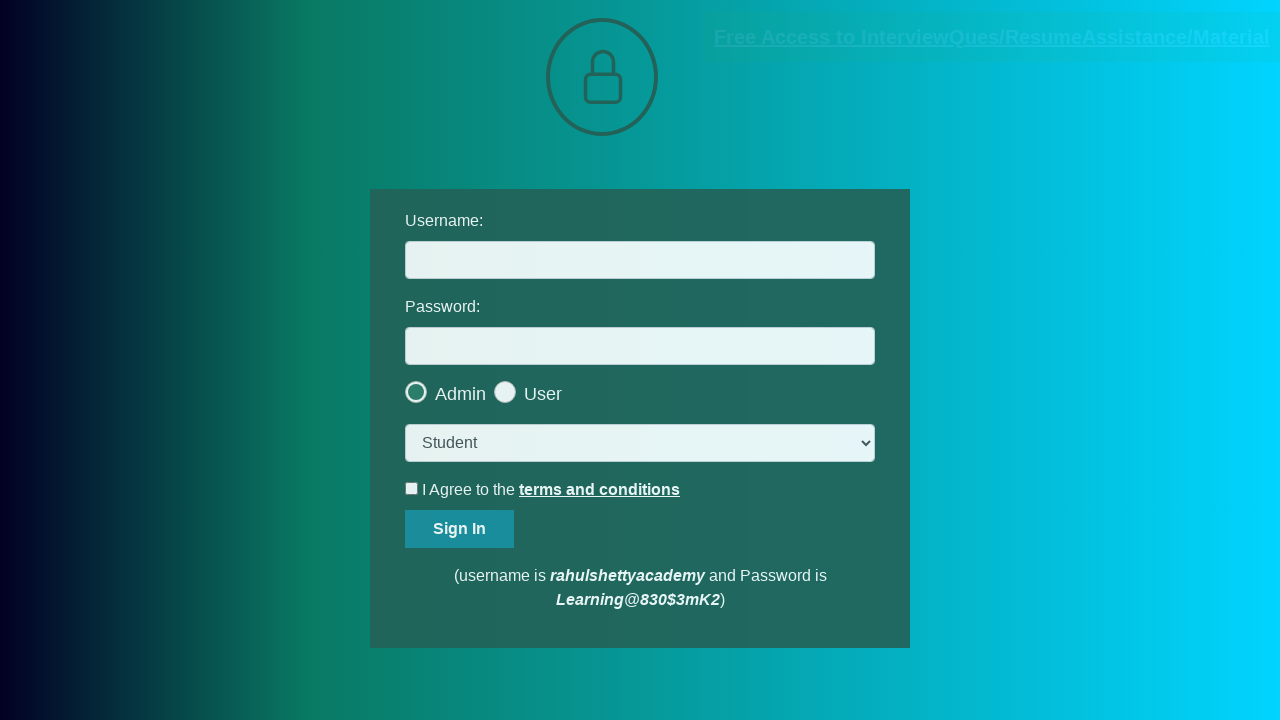

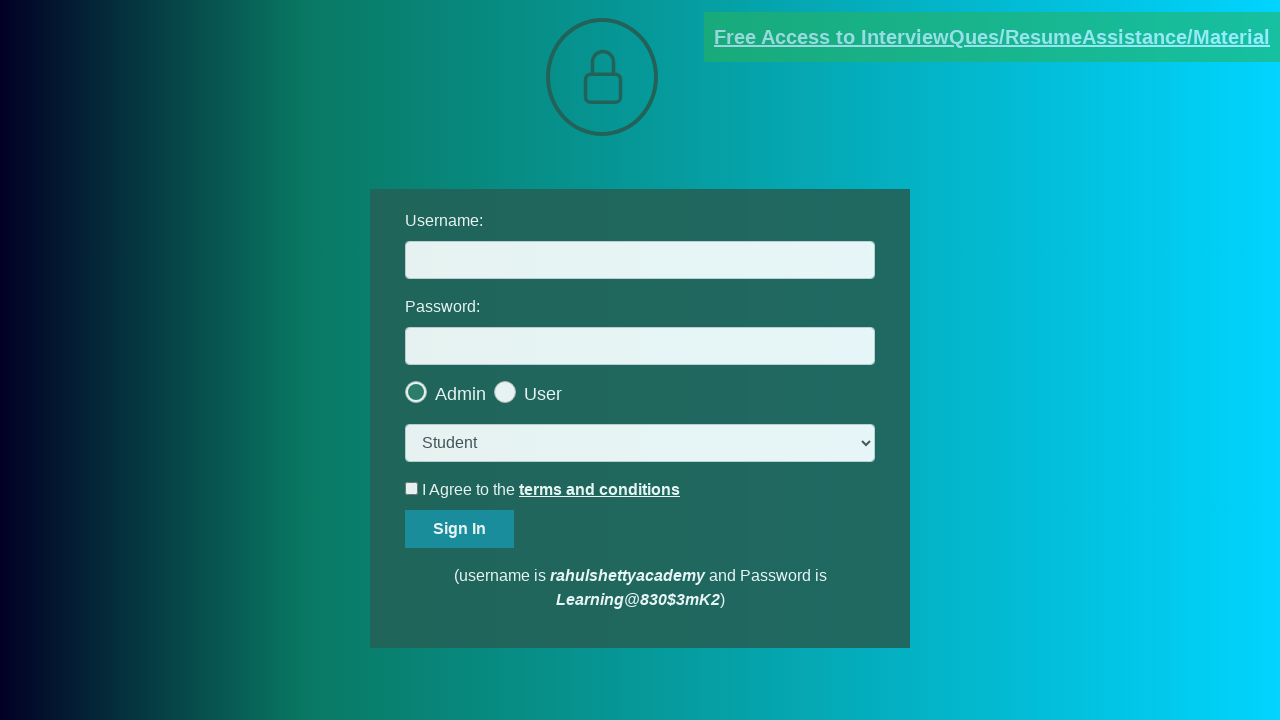